Tests checkbox functionality by navigating to checkboxes page and toggling checkbox state

Starting URL: http://the-internet.herokuapp.com/checkboxes

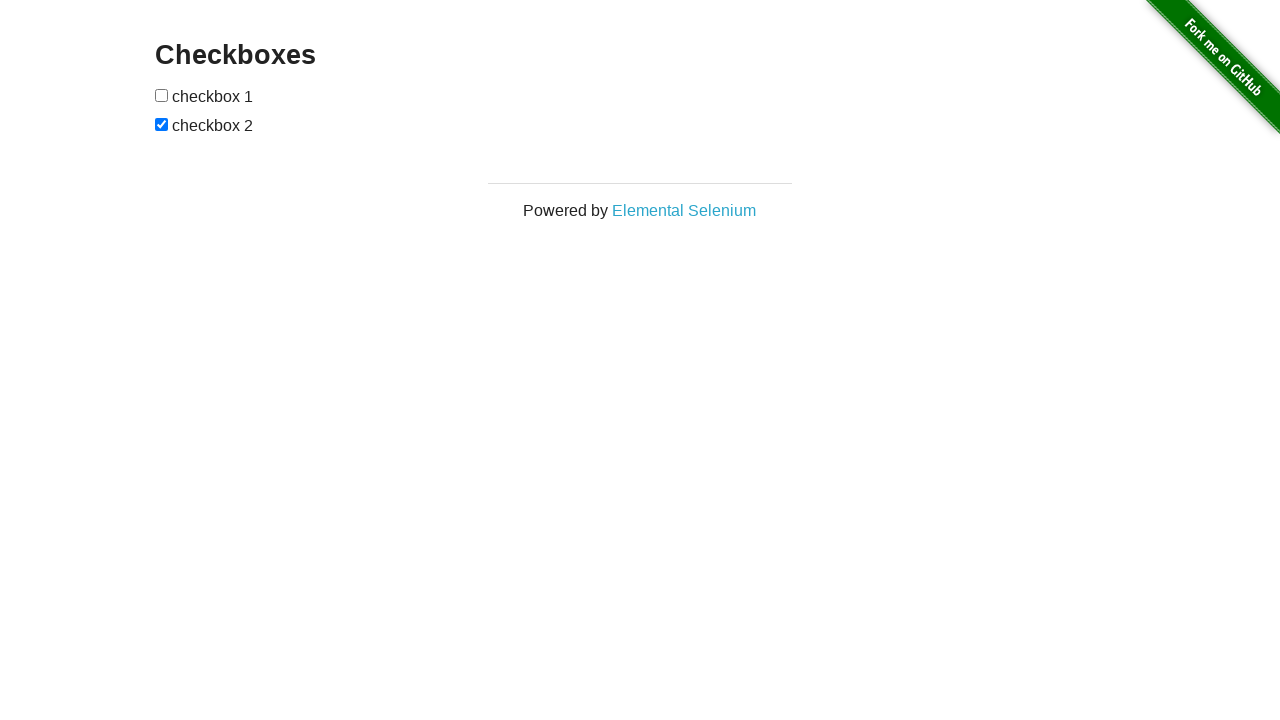

Navigated to checkboxes page
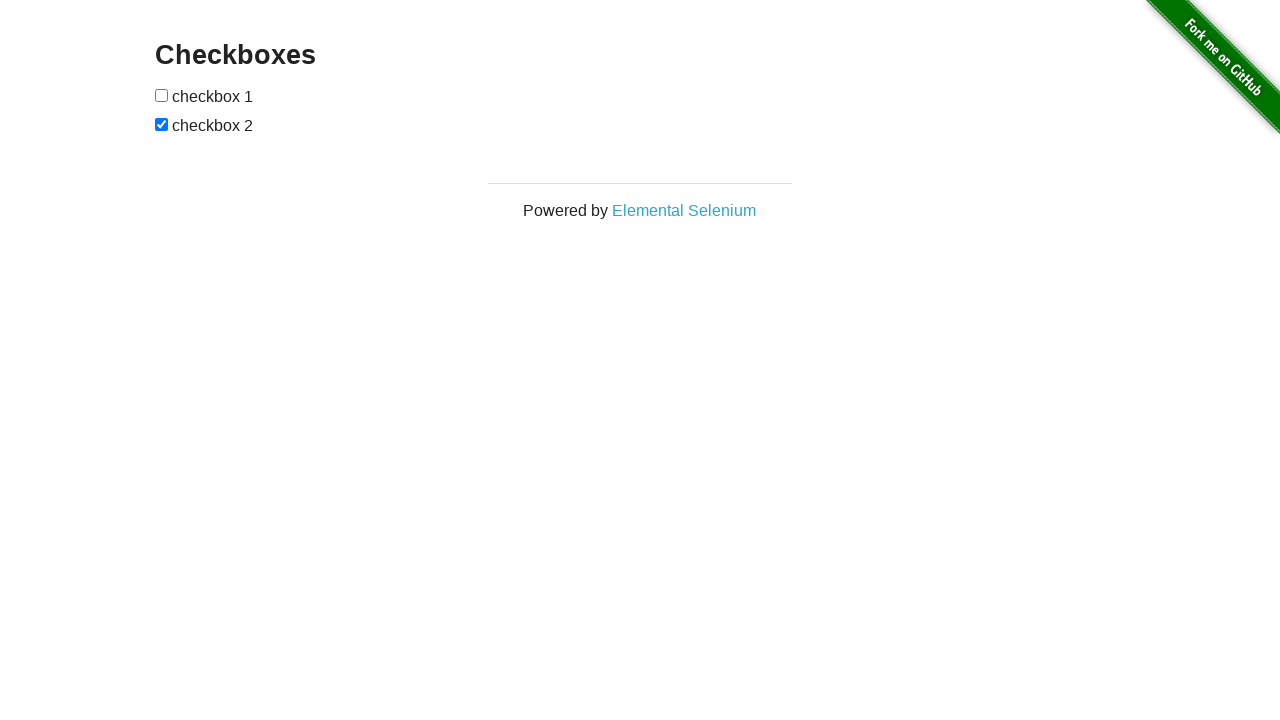

Clicked first checkbox to toggle its state at (162, 95) on input[type='checkbox']:nth-of-type(1)
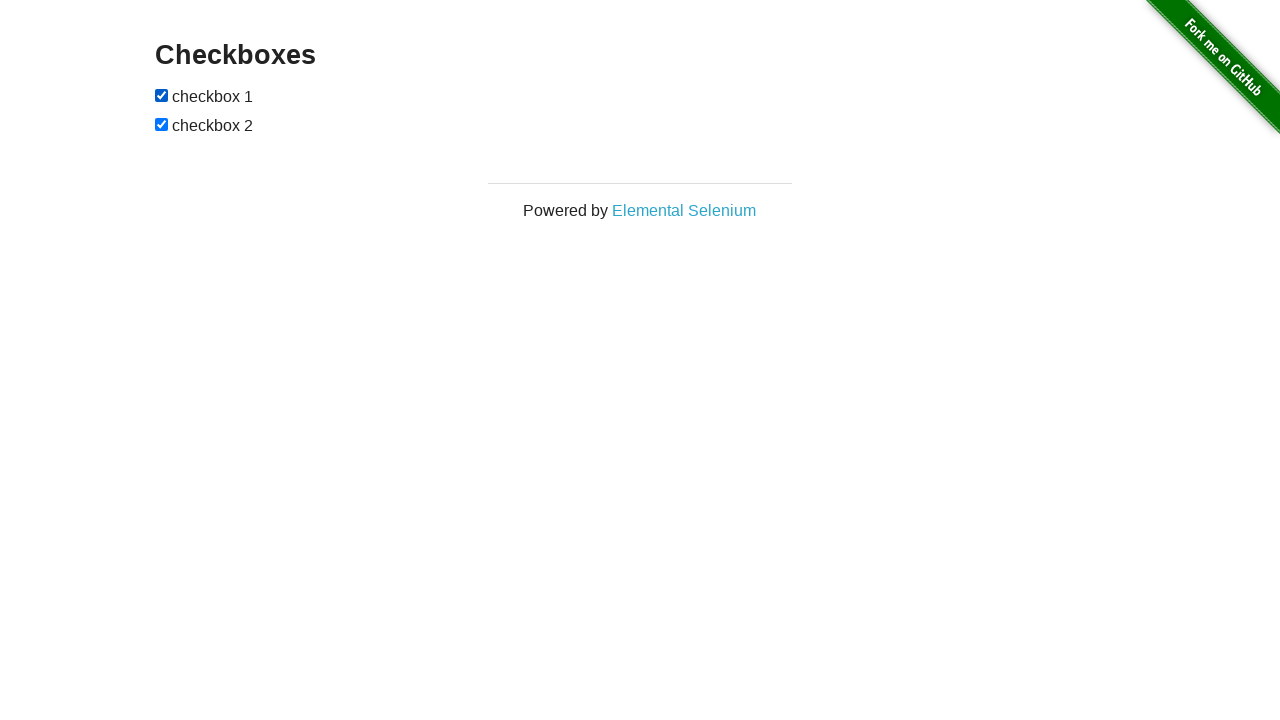

Verified checkboxes are loaded and in expected state
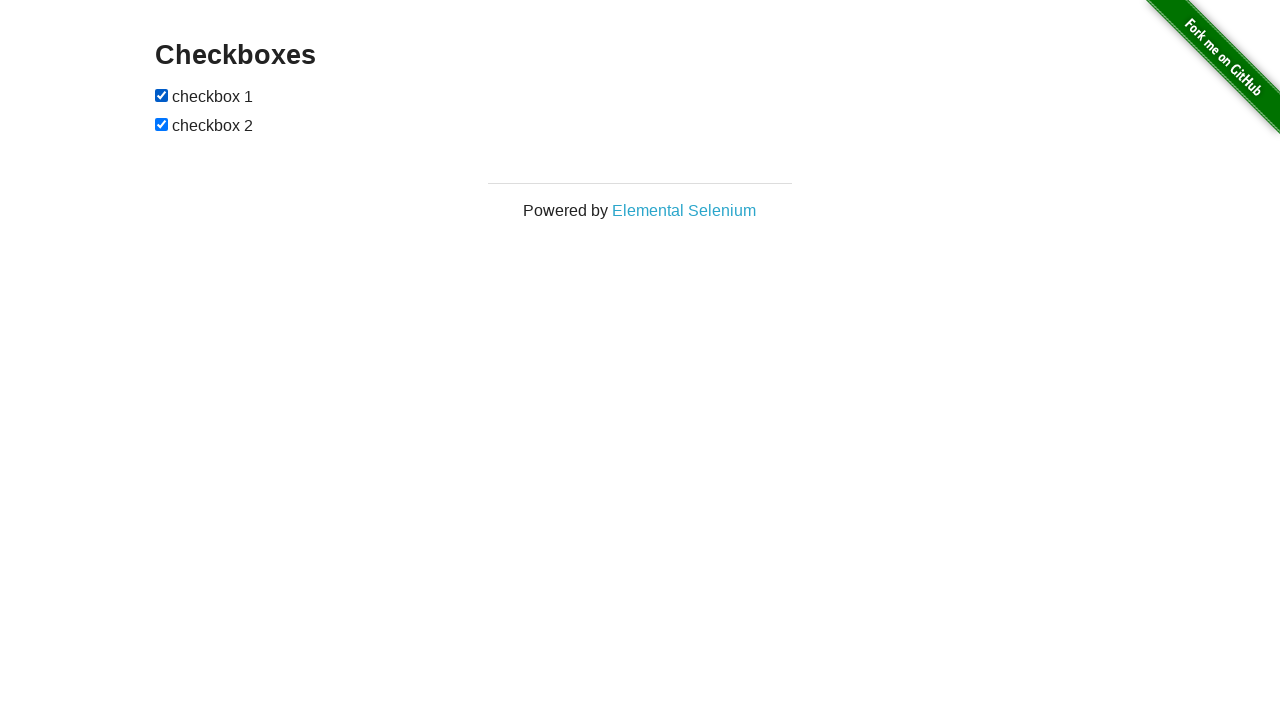

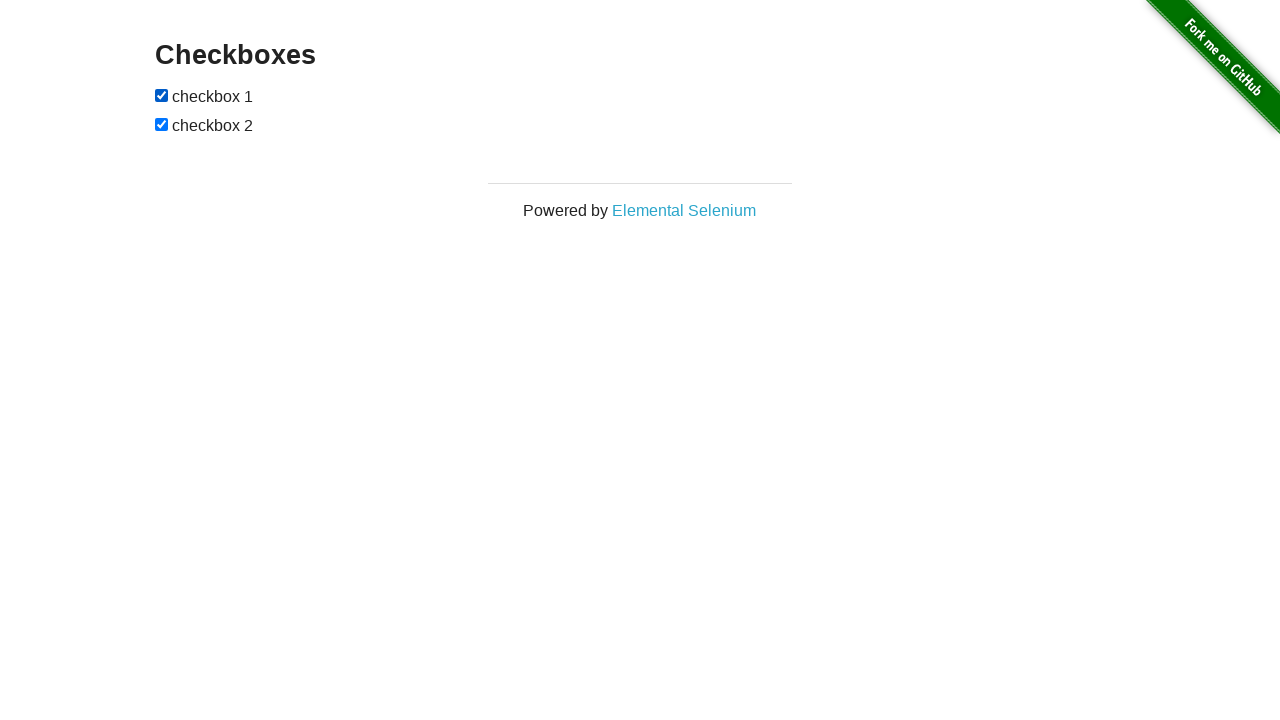